Checks the first checkbox on the checkboxes page and verifies both checkboxes are selected

Starting URL: http://the-internet.herokuapp.com/checkboxes

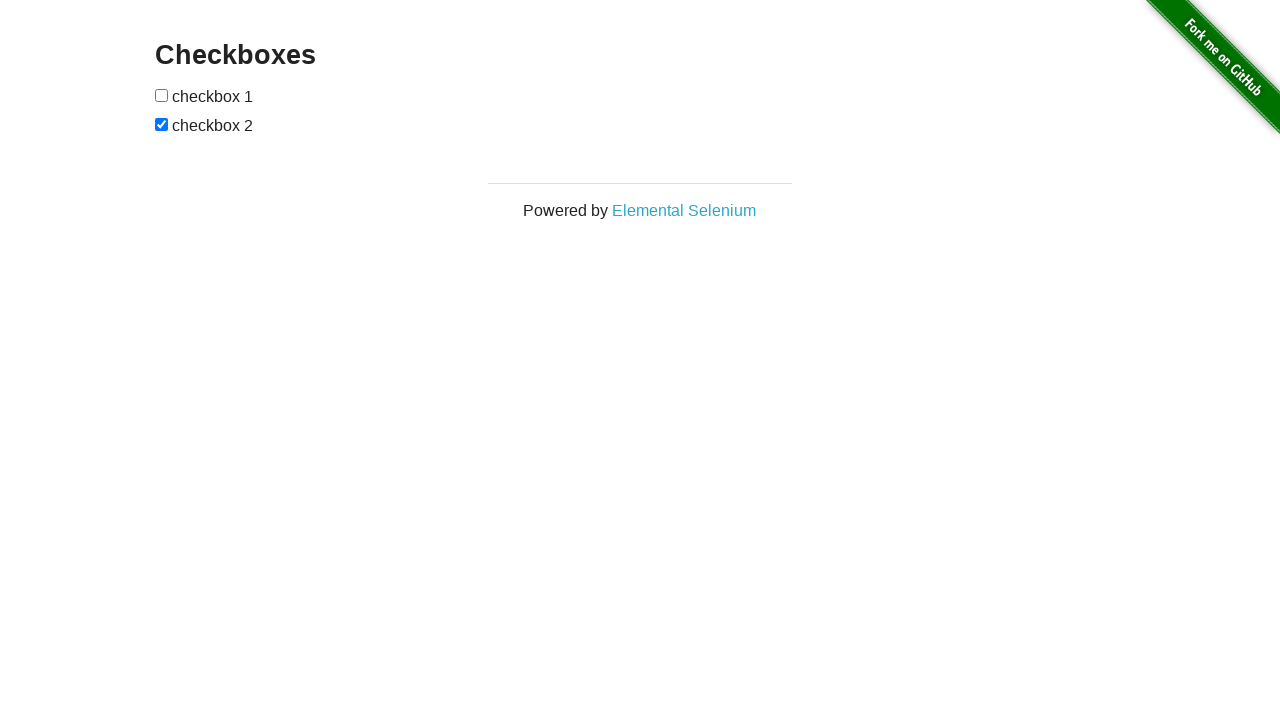

Waited for checkboxes to load on the page
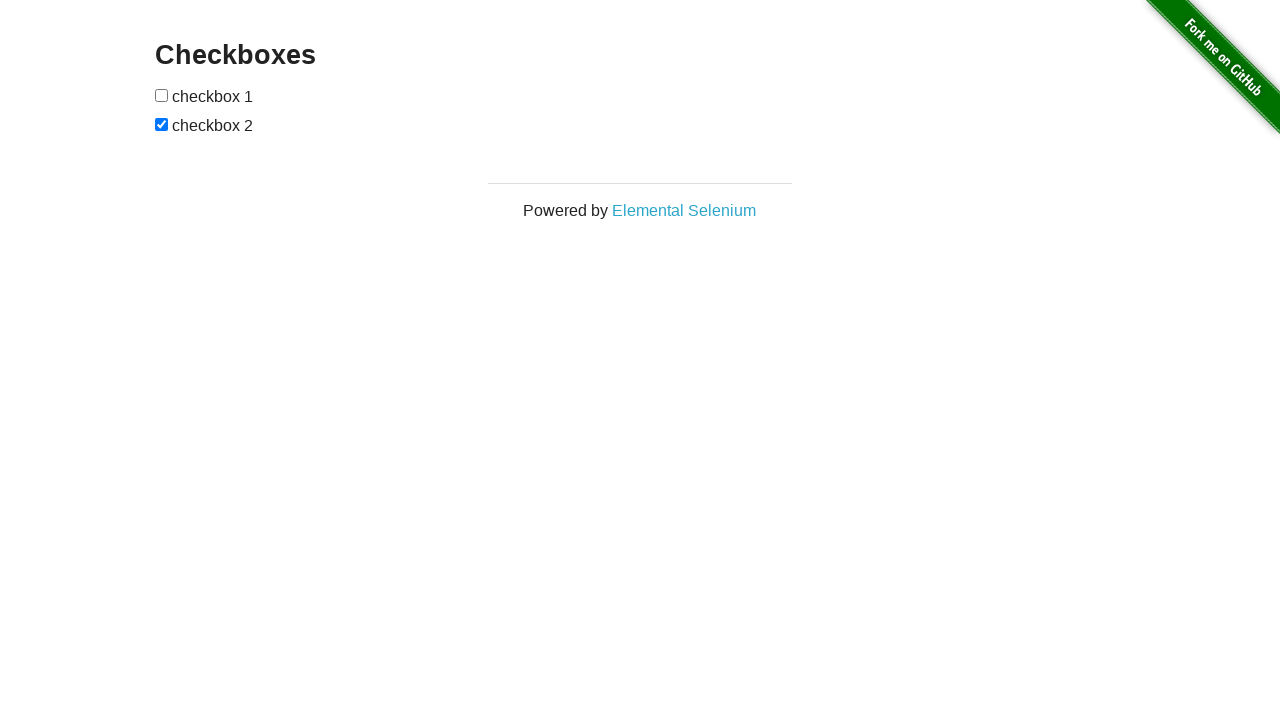

Clicked the first checkbox at (162, 95) on (//form[@id='checkboxes']//input)[1]
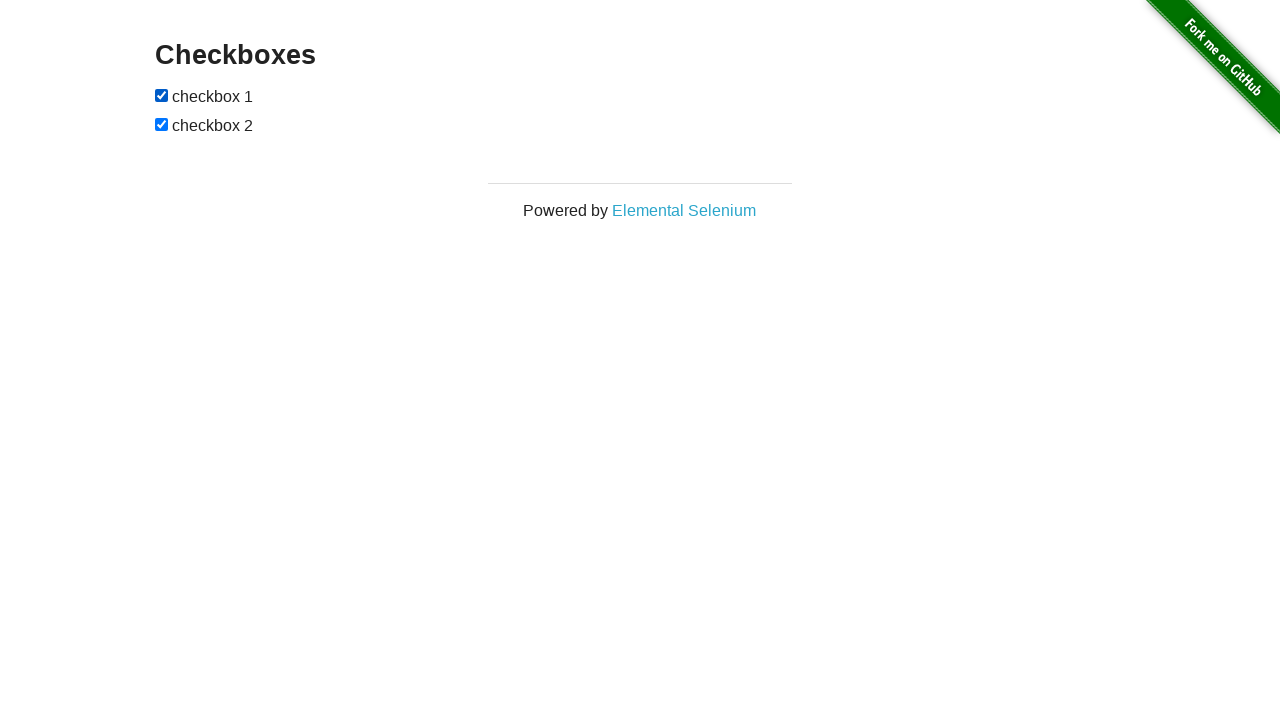

Located the first checkbox element
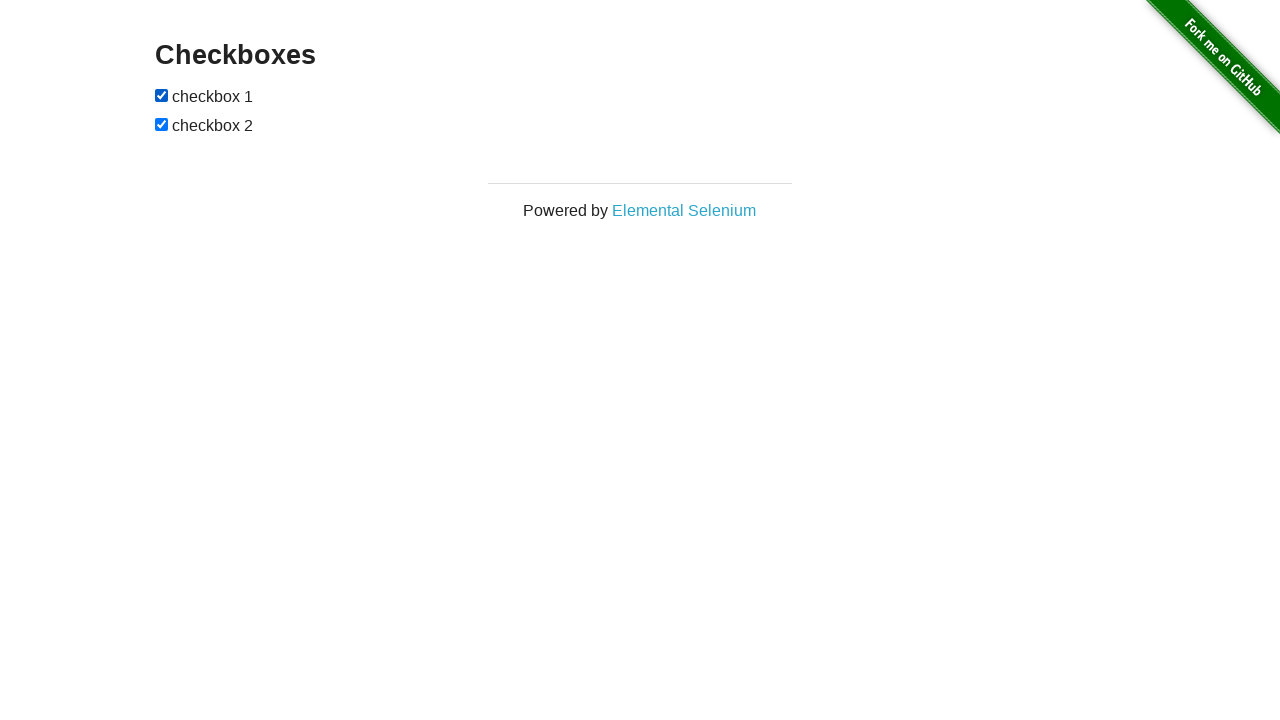

Located the second checkbox element
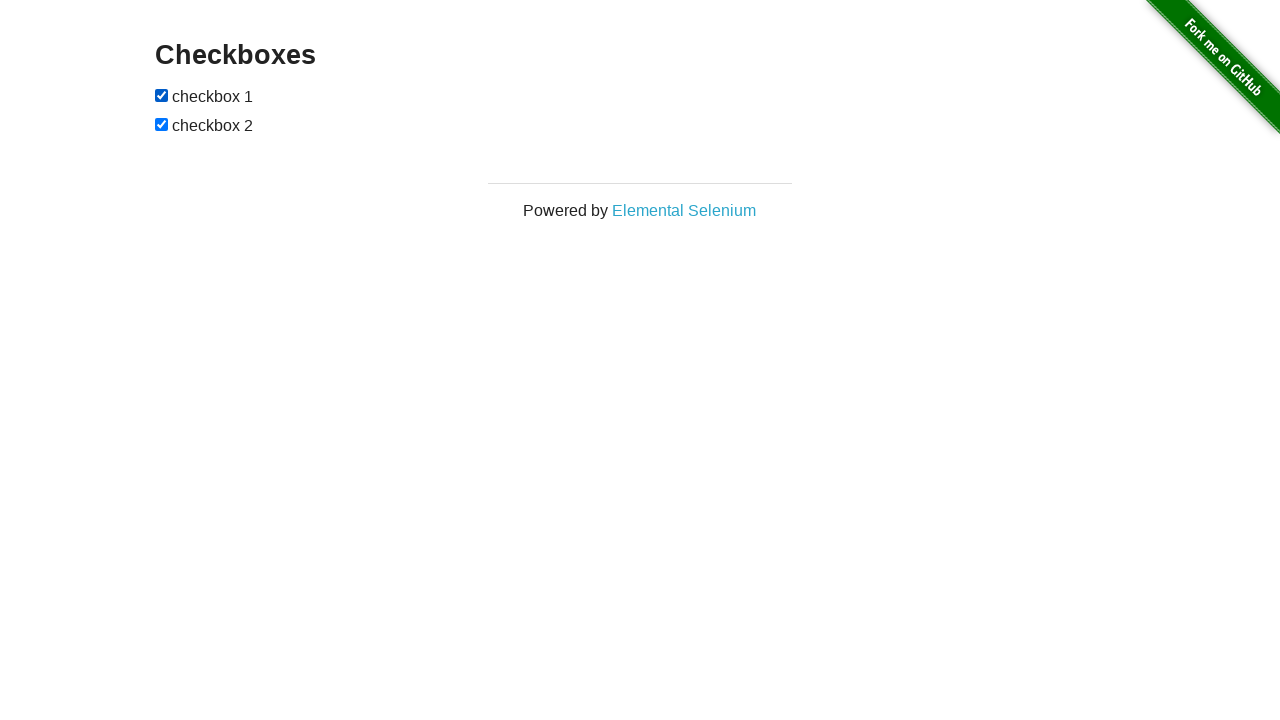

Verified that the first checkbox is checked
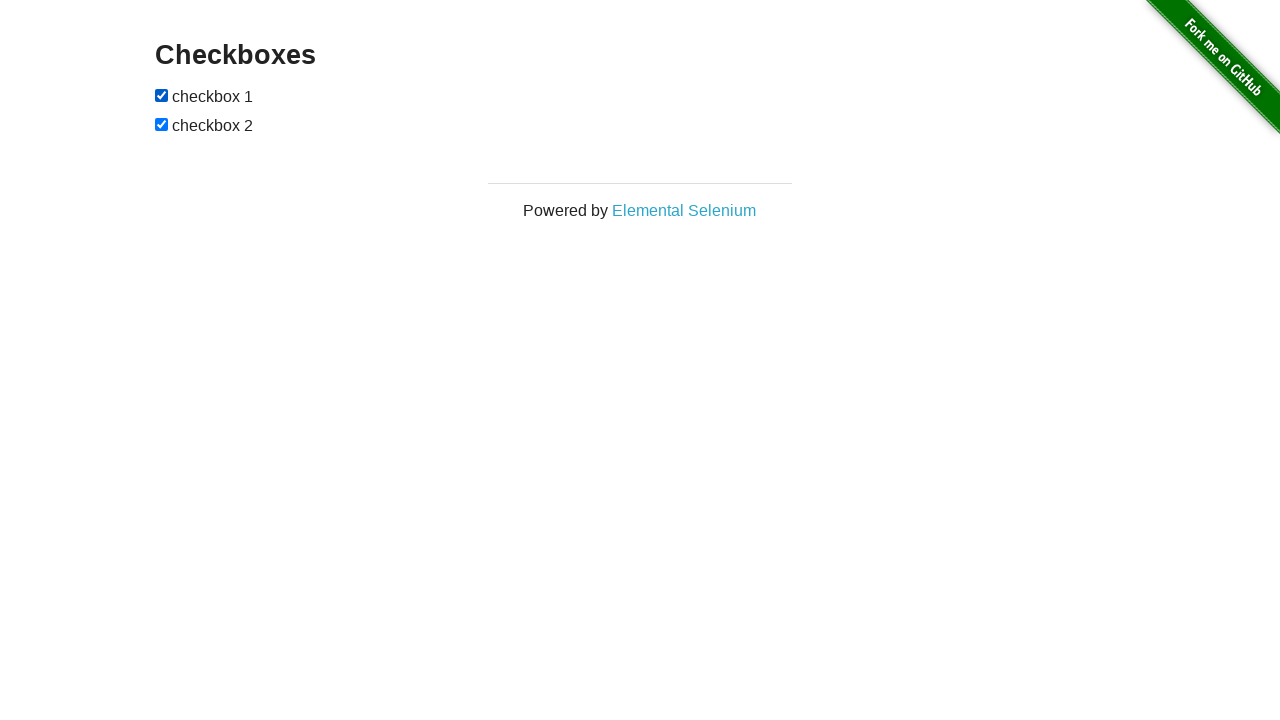

Verified that the second checkbox is checked
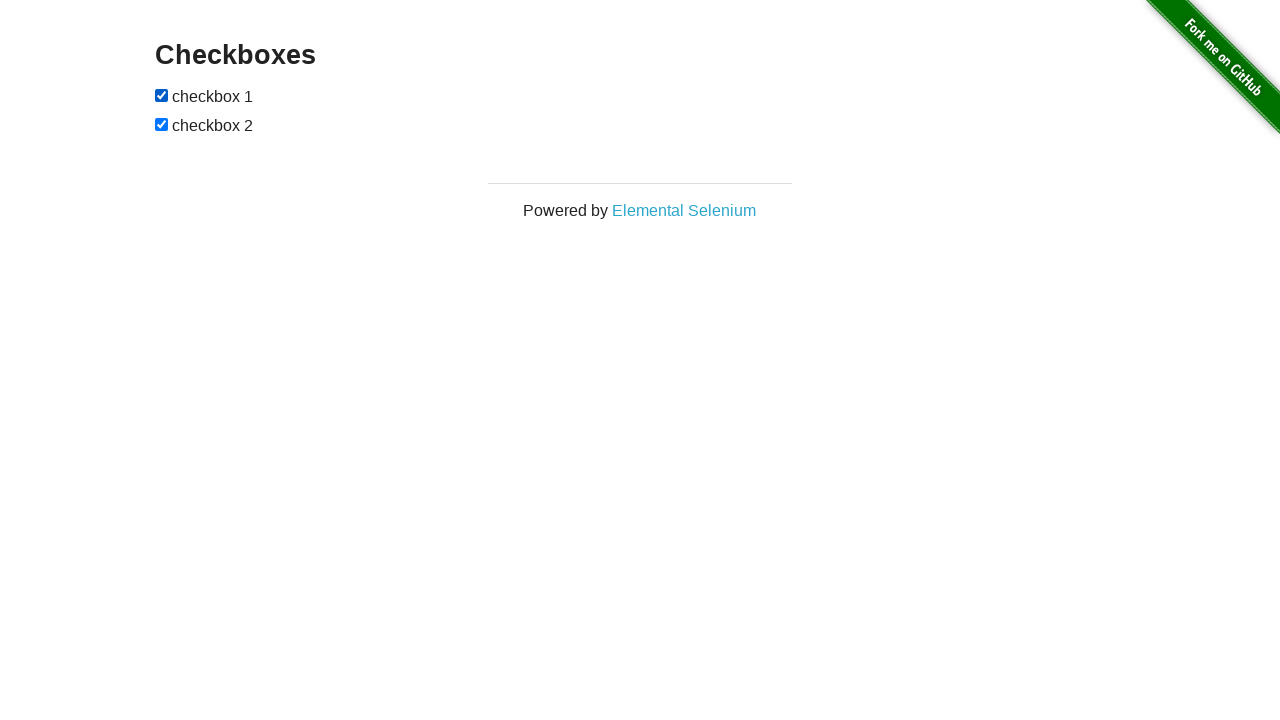

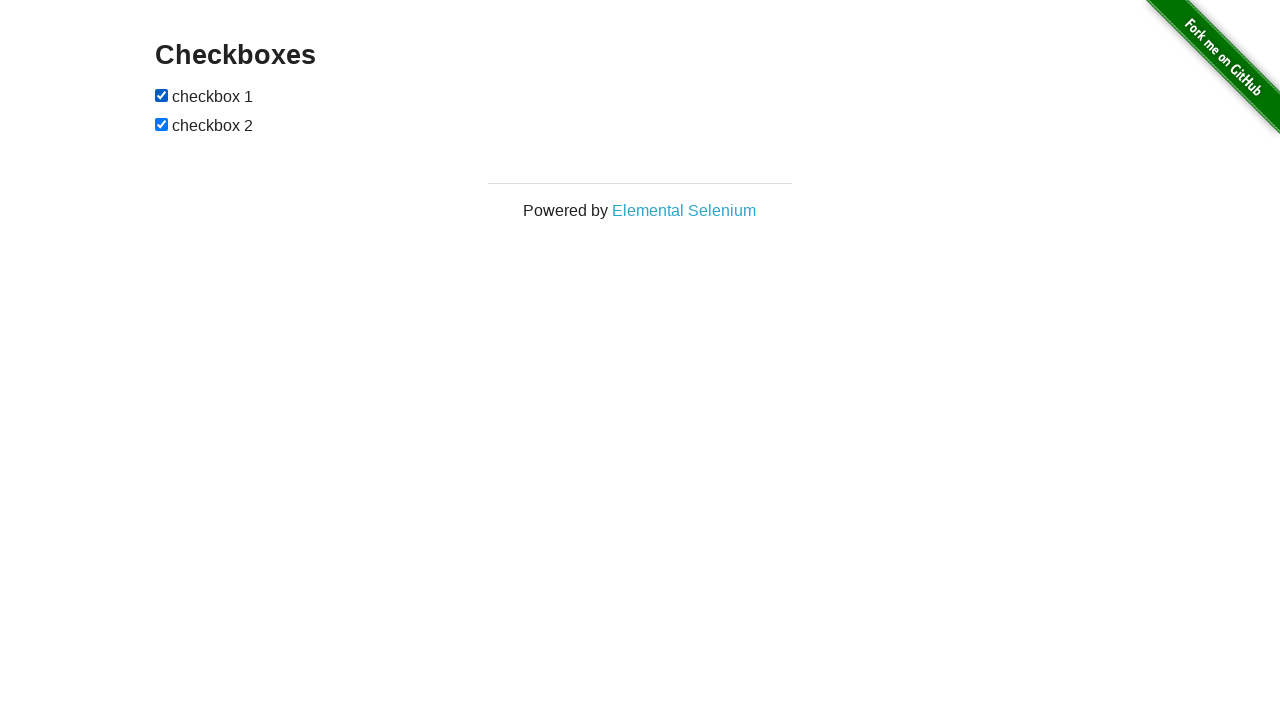